Tests the e-commerce site's search functionality with multiple queries and navigation to special offers page

Starting URL: https://ecommerce-playground.lambdatest.io/

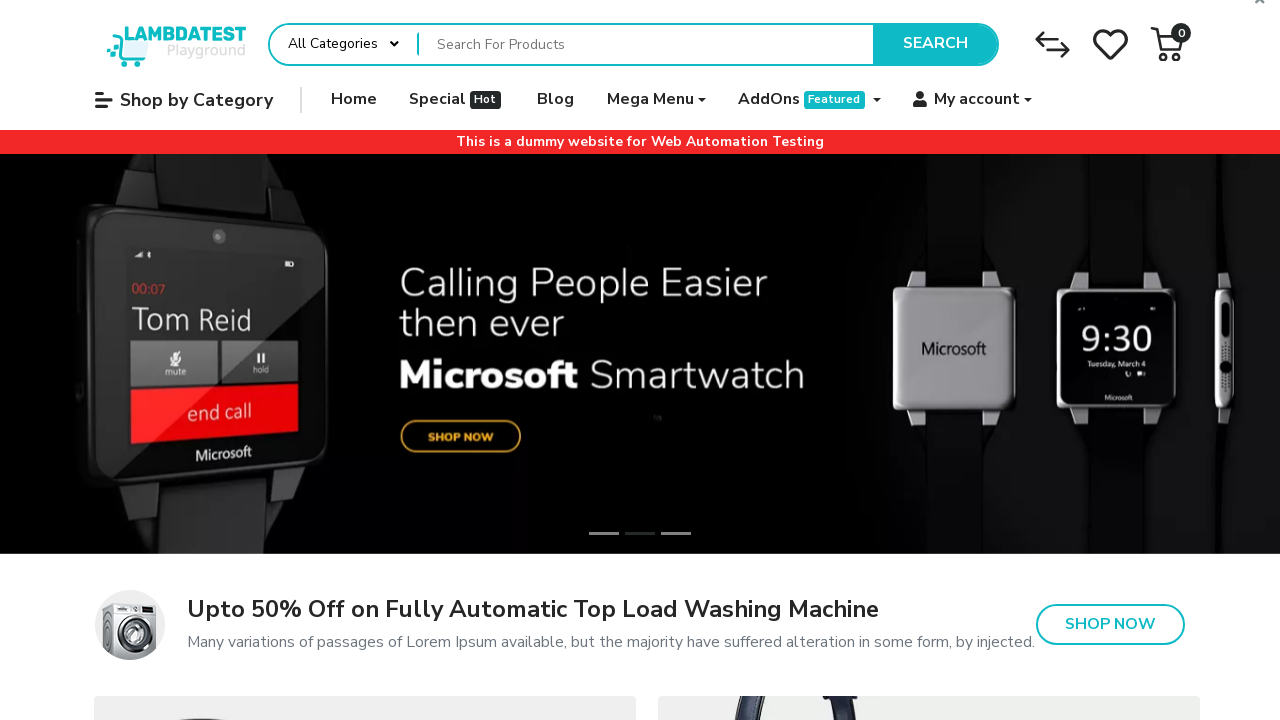

Filled search field with 'Canon EOS 5D' on div[id='entry_217822'] input[placeholder='Search For Products']
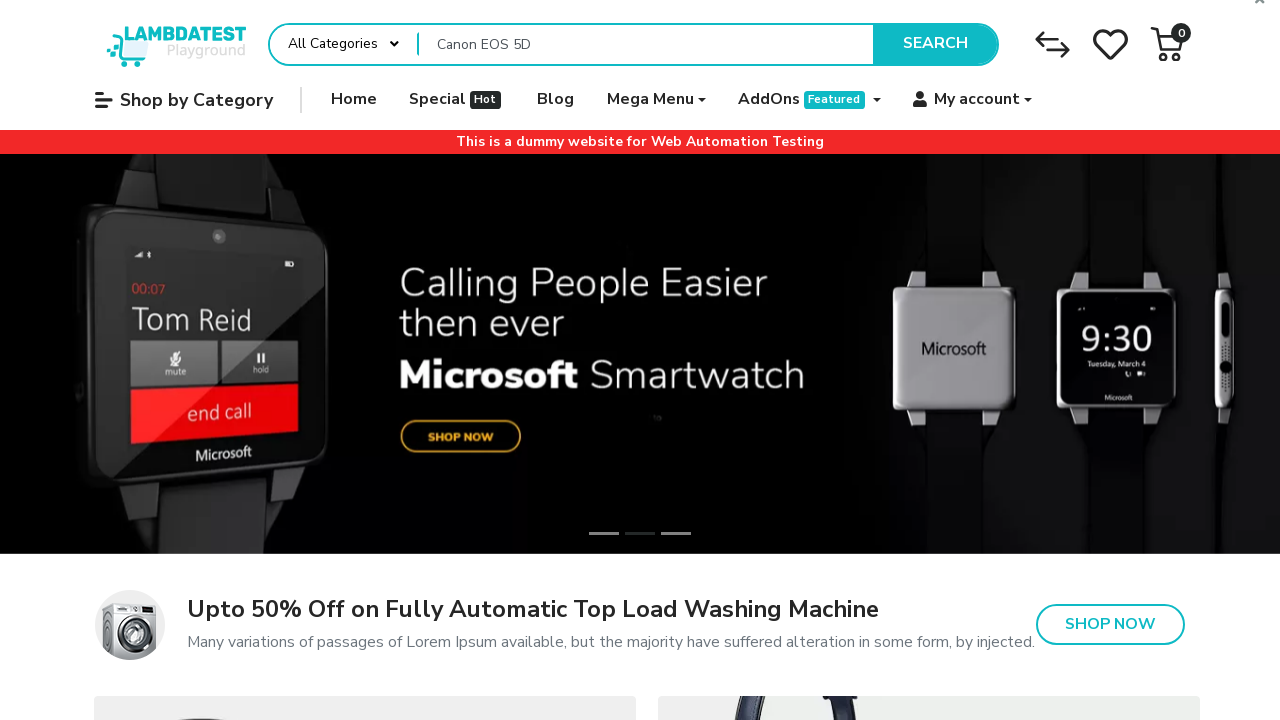

Clicked search button to search for Canon EOS 5D at (935, 44) on xpath=//button[normalize-space()='Search']
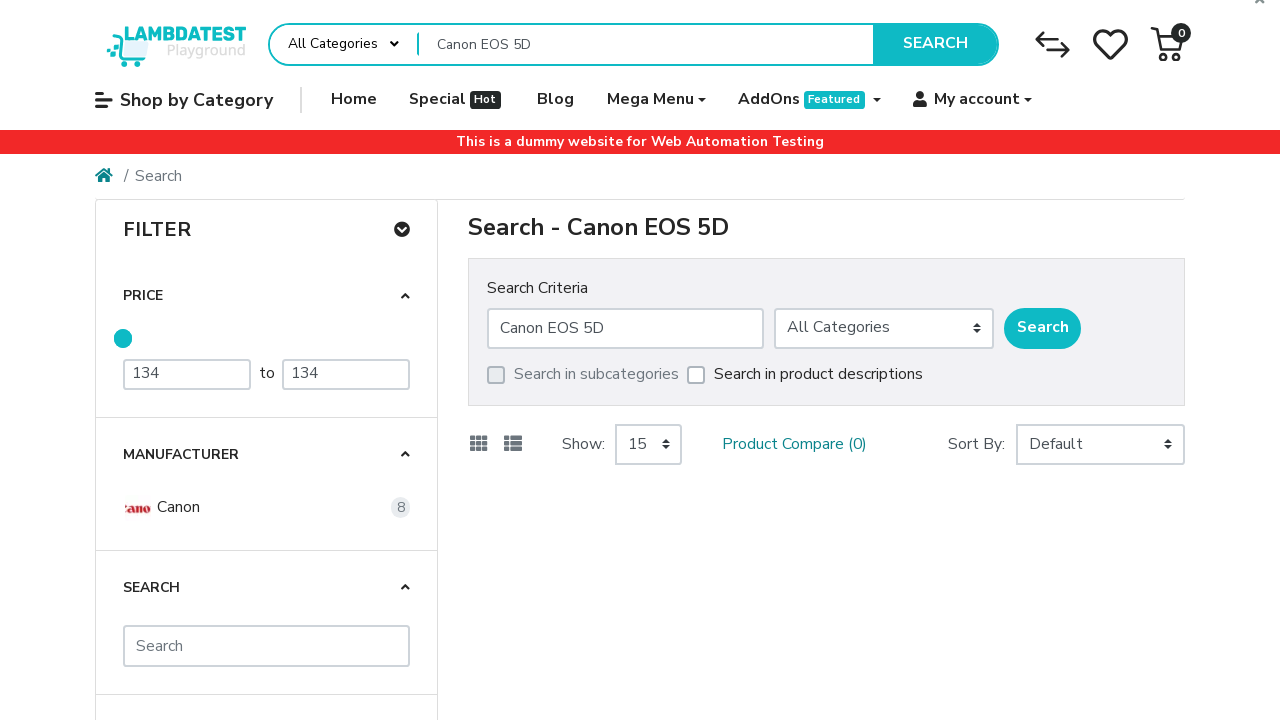

Waited 3 seconds for search results to load
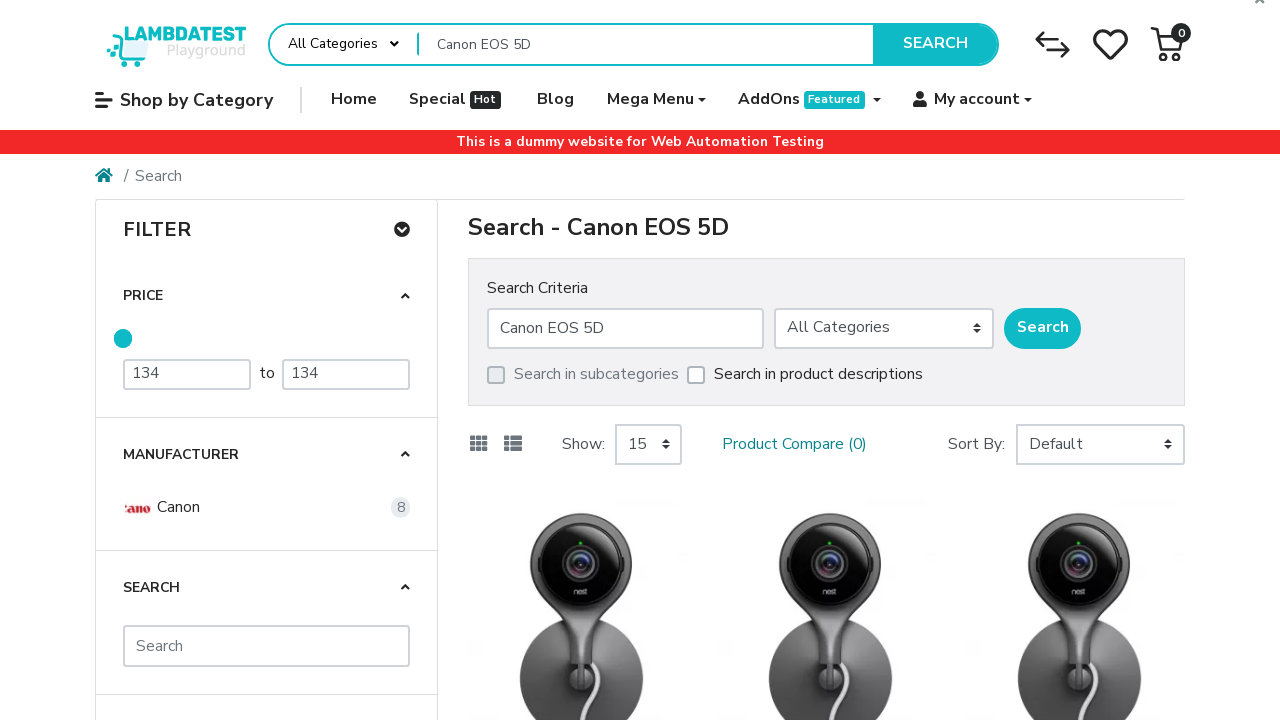

Clicked Home button to return to homepage at (354, 100) on xpath=//span[normalize-space()='Home']
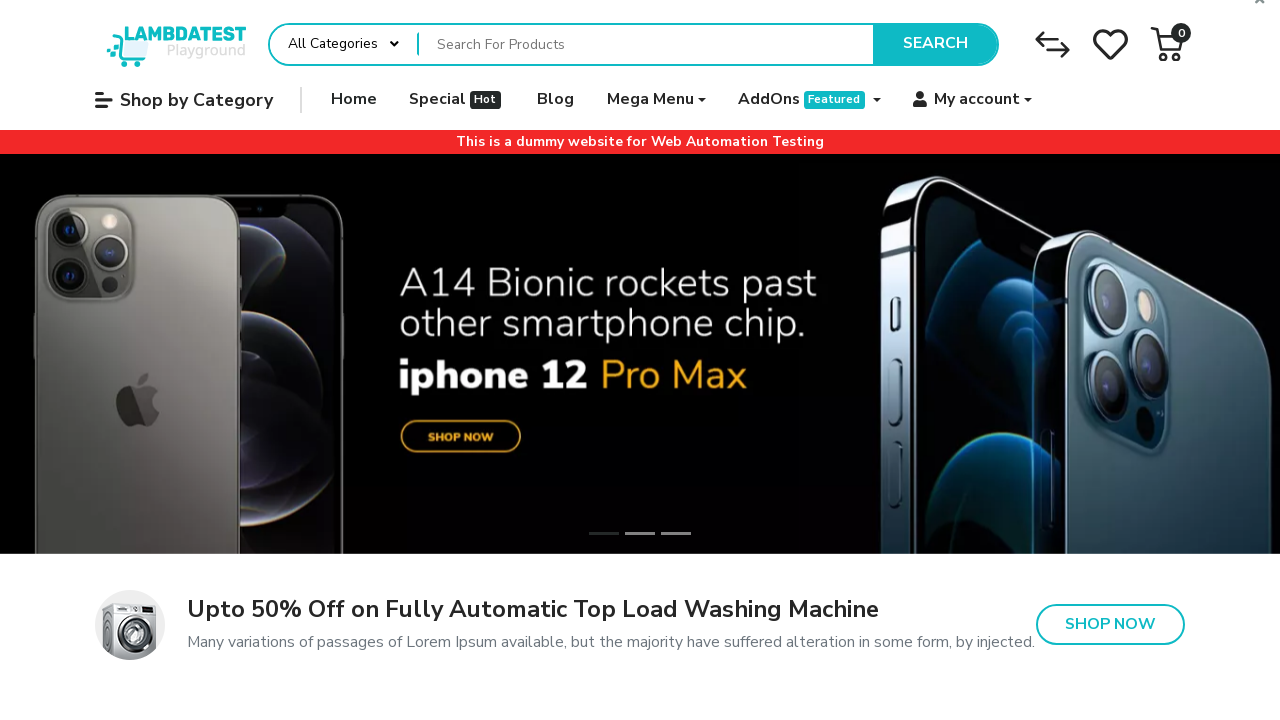

Filled search field with 'iPod Nano' on div[id='entry_217822'] input[placeholder='Search For Products']
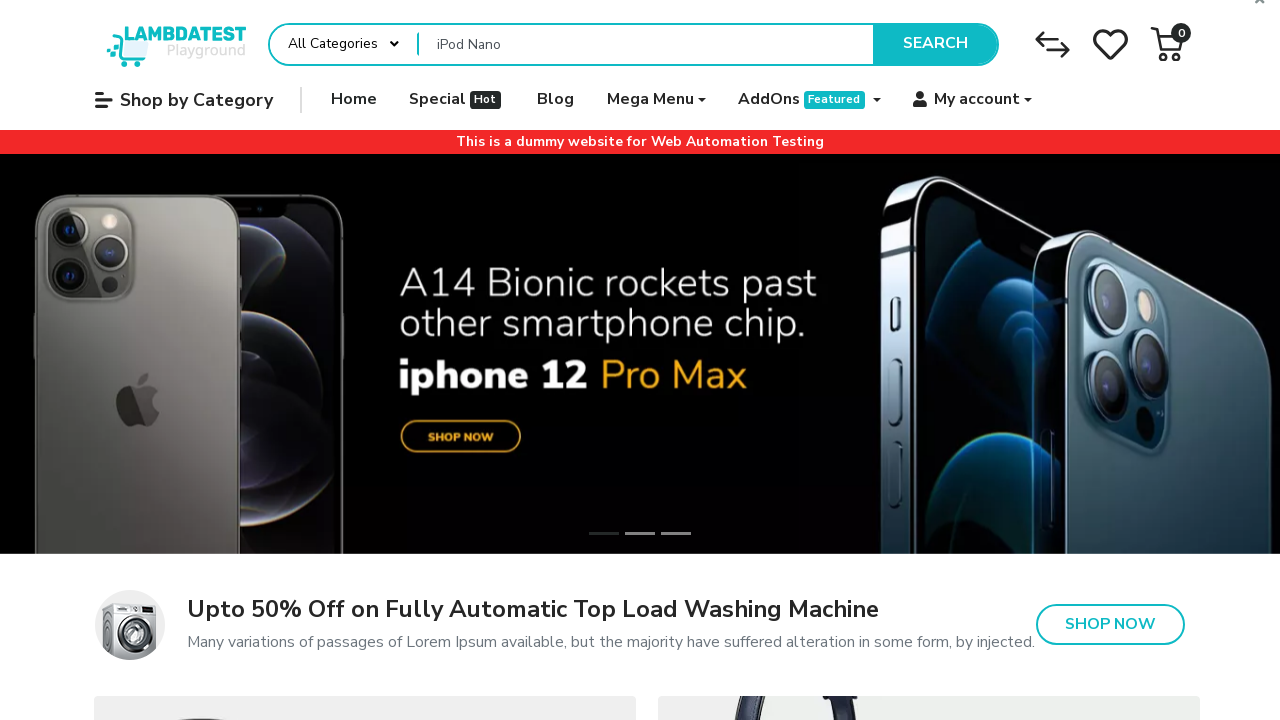

Clicked search button to search for iPod Nano at (935, 44) on xpath=//button[normalize-space()='Search']
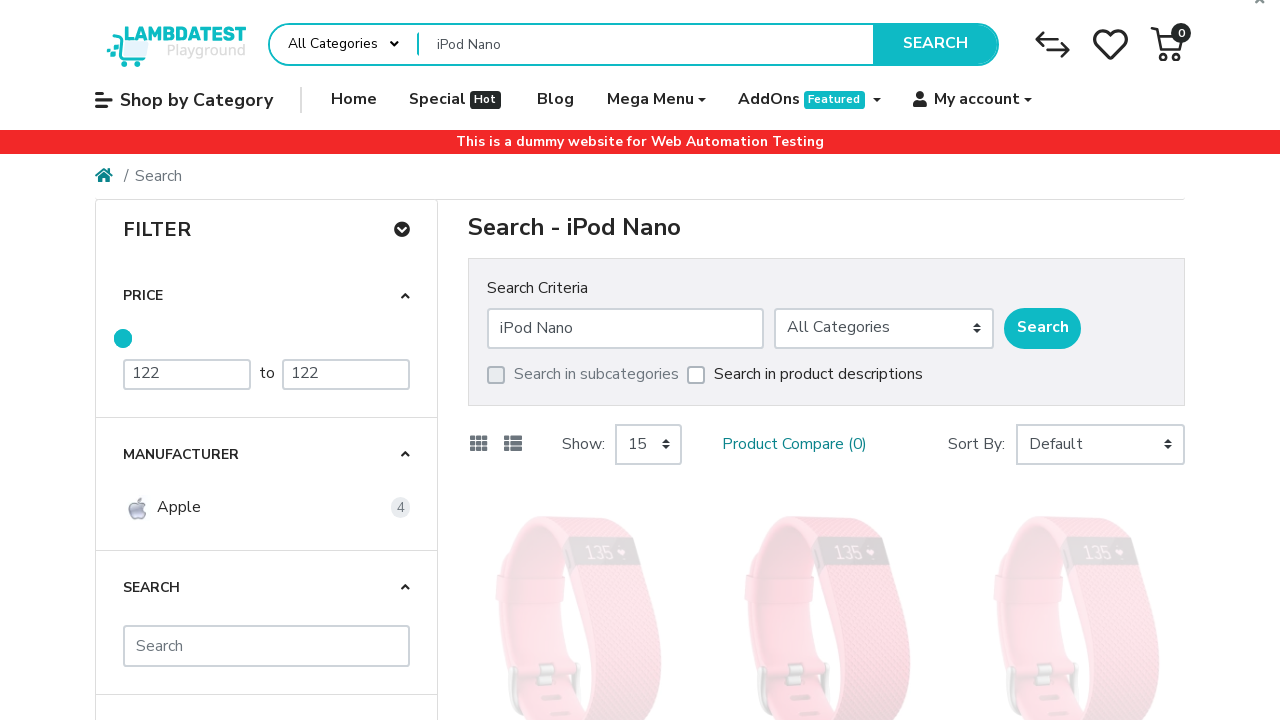

Clicked Special button to view special offers page at (438, 100) on xpath=//ul[@class='navbar-nav horizontal']//span[@class='title'][normalize-space
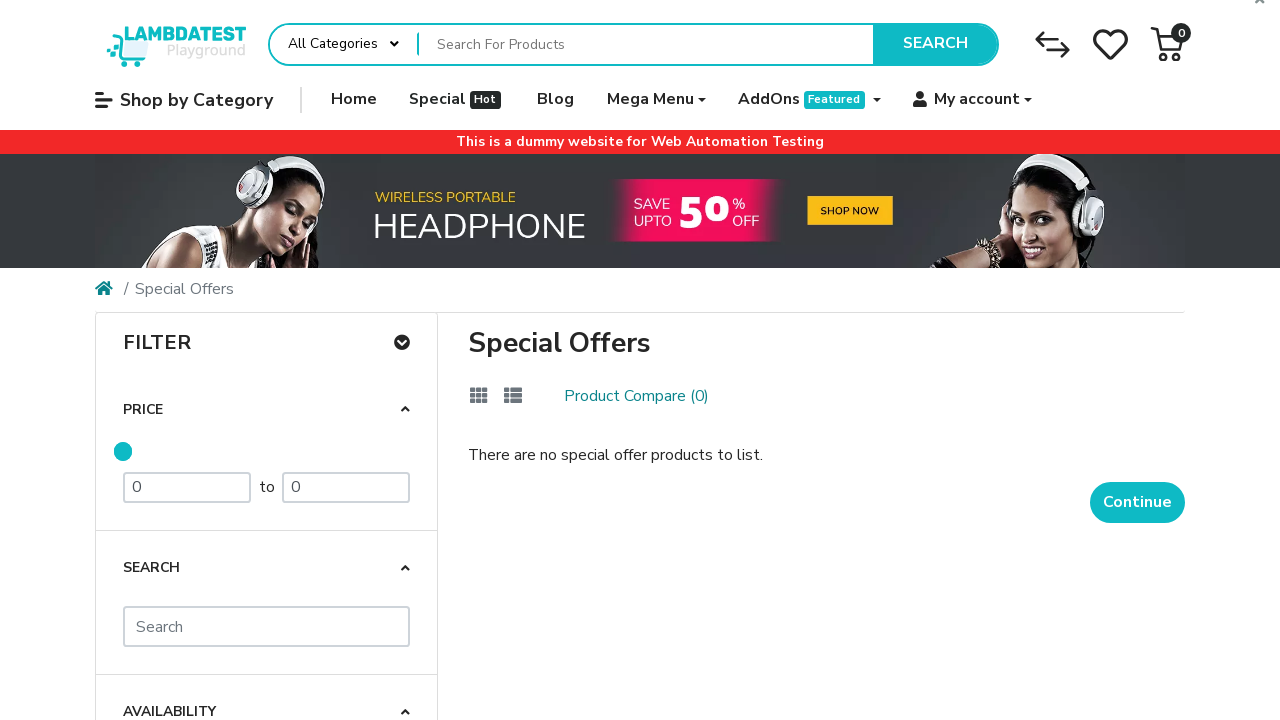

Retrieved page title: Special Offers
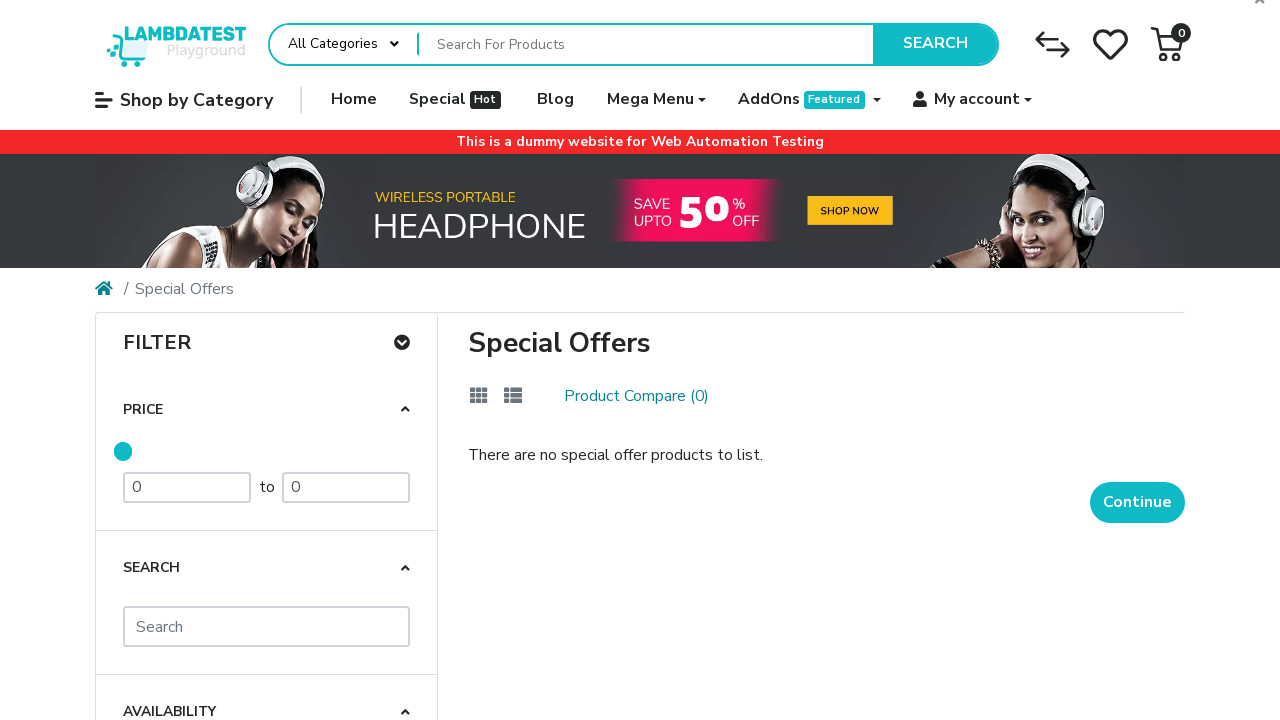

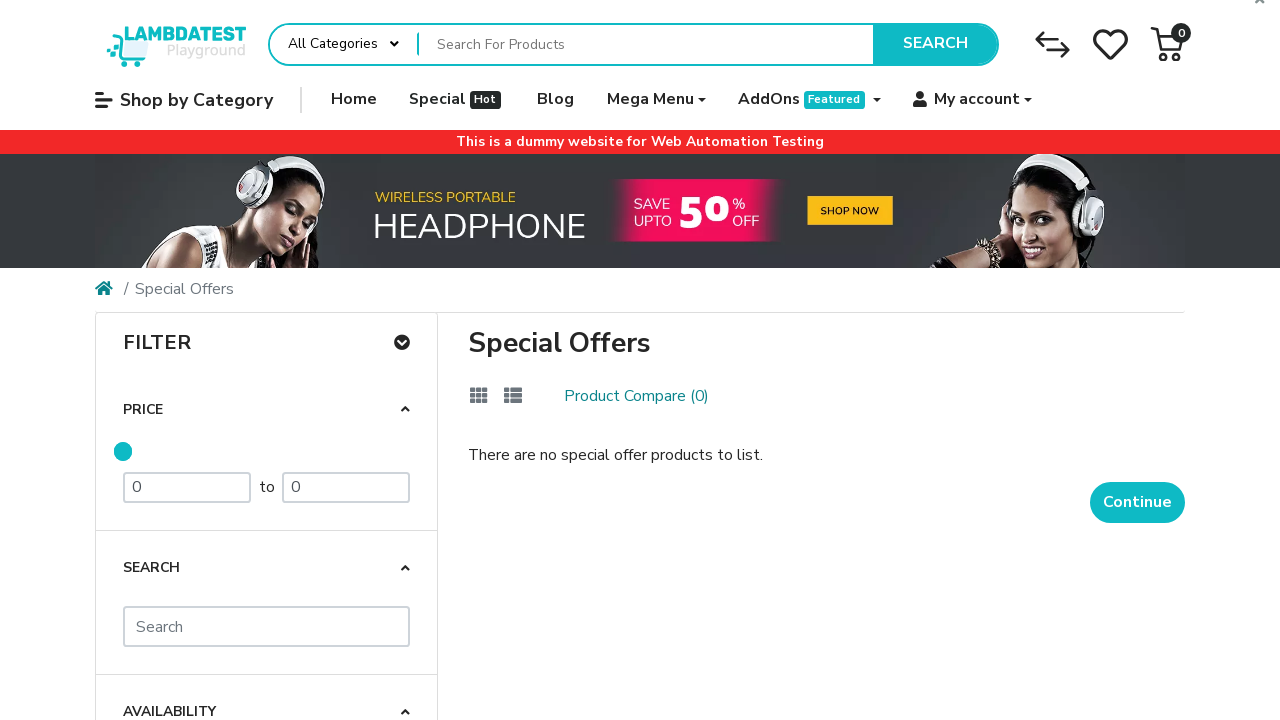